Navigates to the BrowserStack homepage and verifies the page loads by checking the title

Starting URL: https://www.browserstack.com

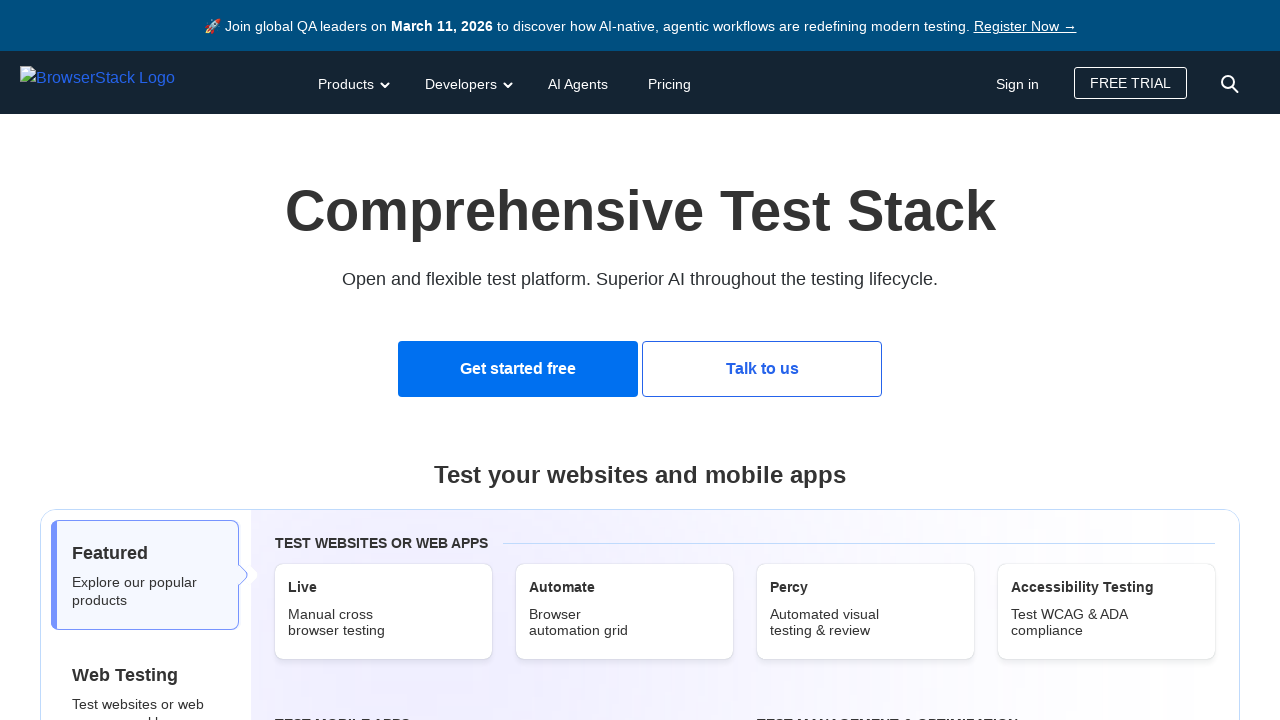

Navigated to BrowserStack homepage
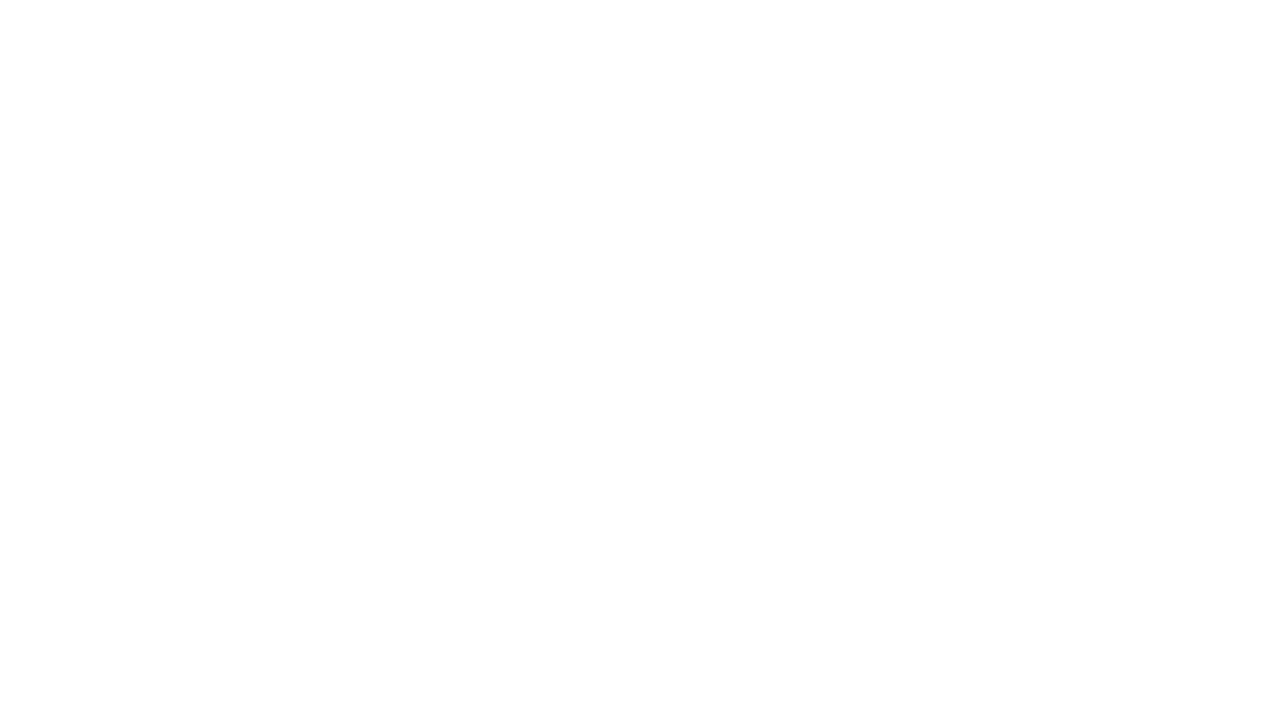

Page DOM content loaded
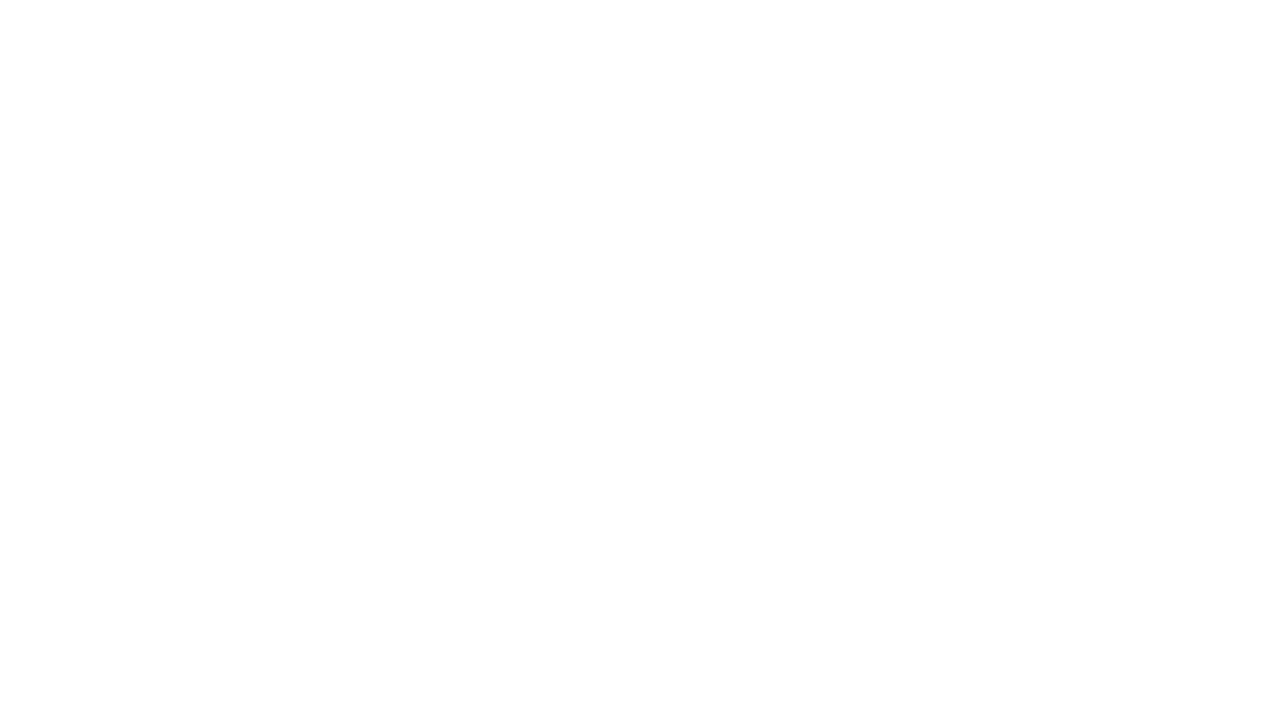

Verified page title is present and accessible
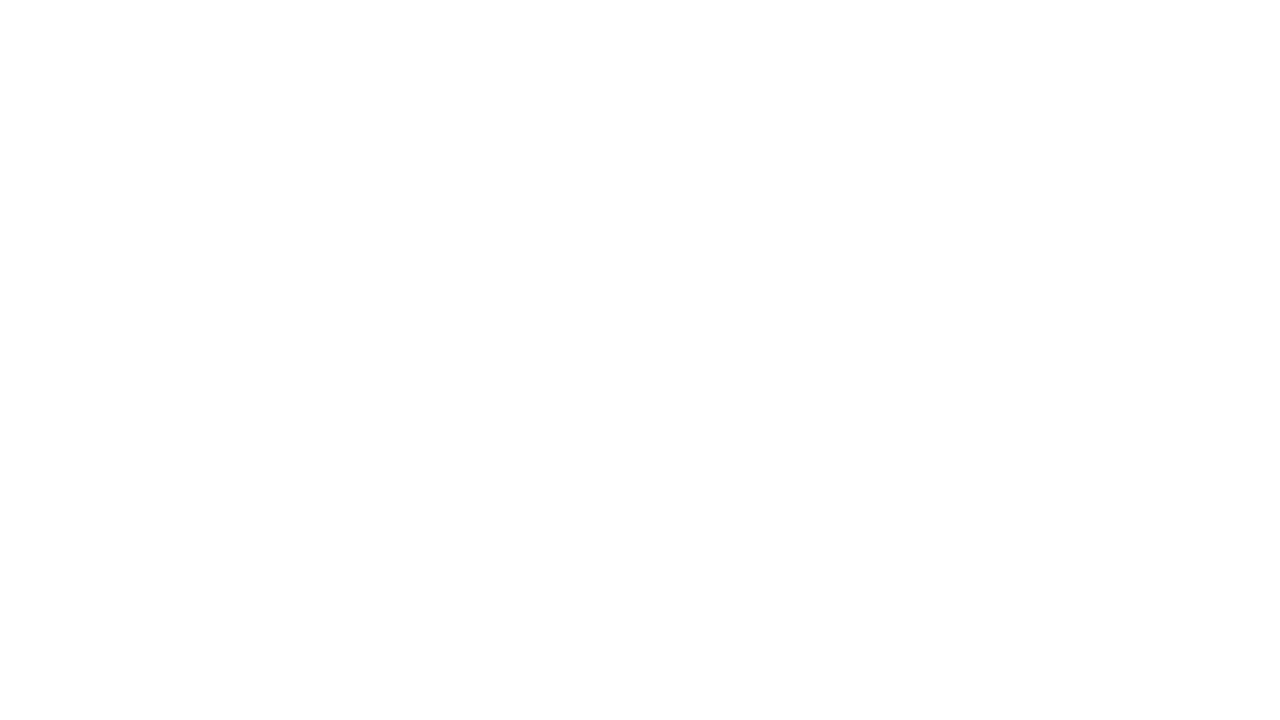

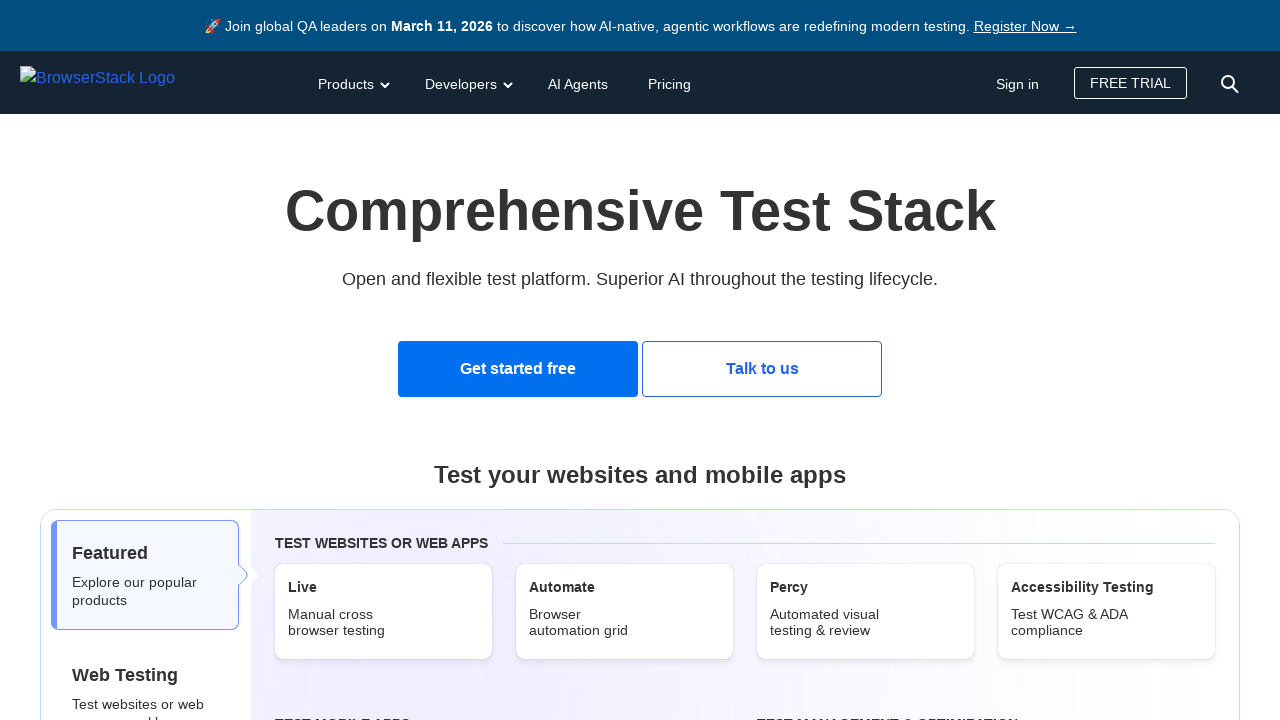